Tests mouse hover functionality by hovering over an image and verifying that caption text appears

Starting URL: https://the-internet.herokuapp.com/hovers

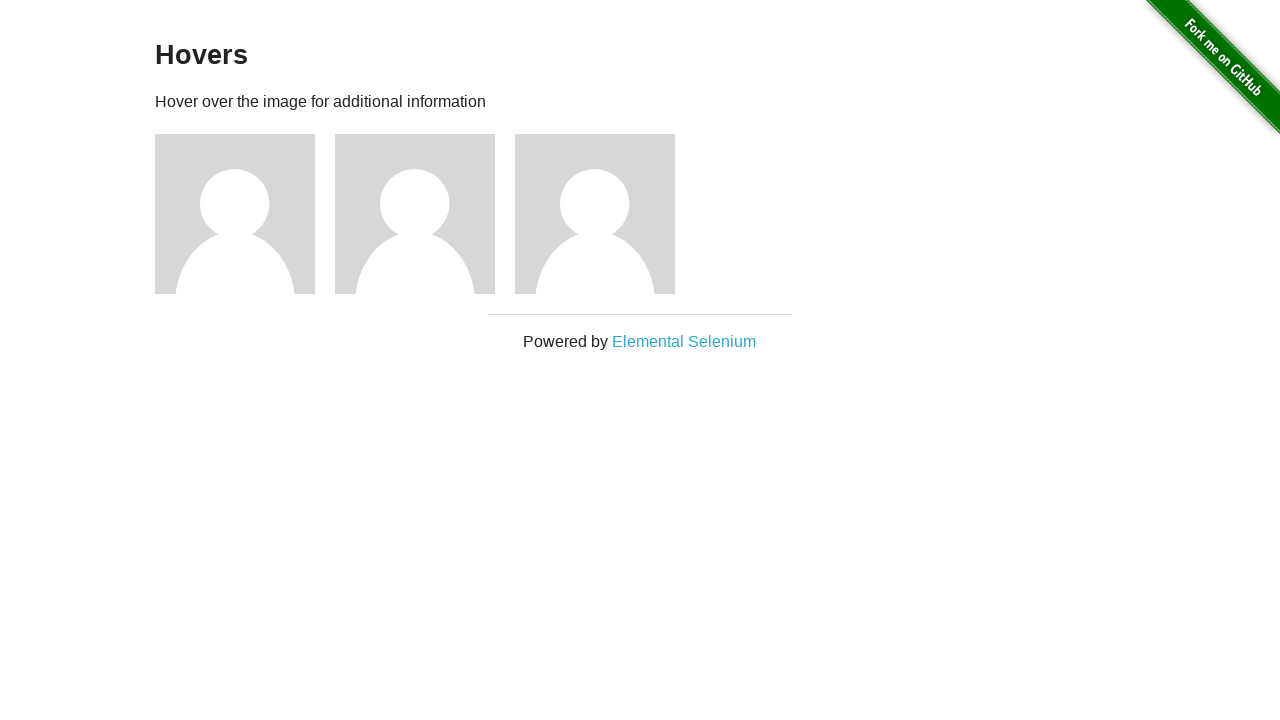

Hovered over the first image element at (245, 214) on .figure:nth-of-type(1)
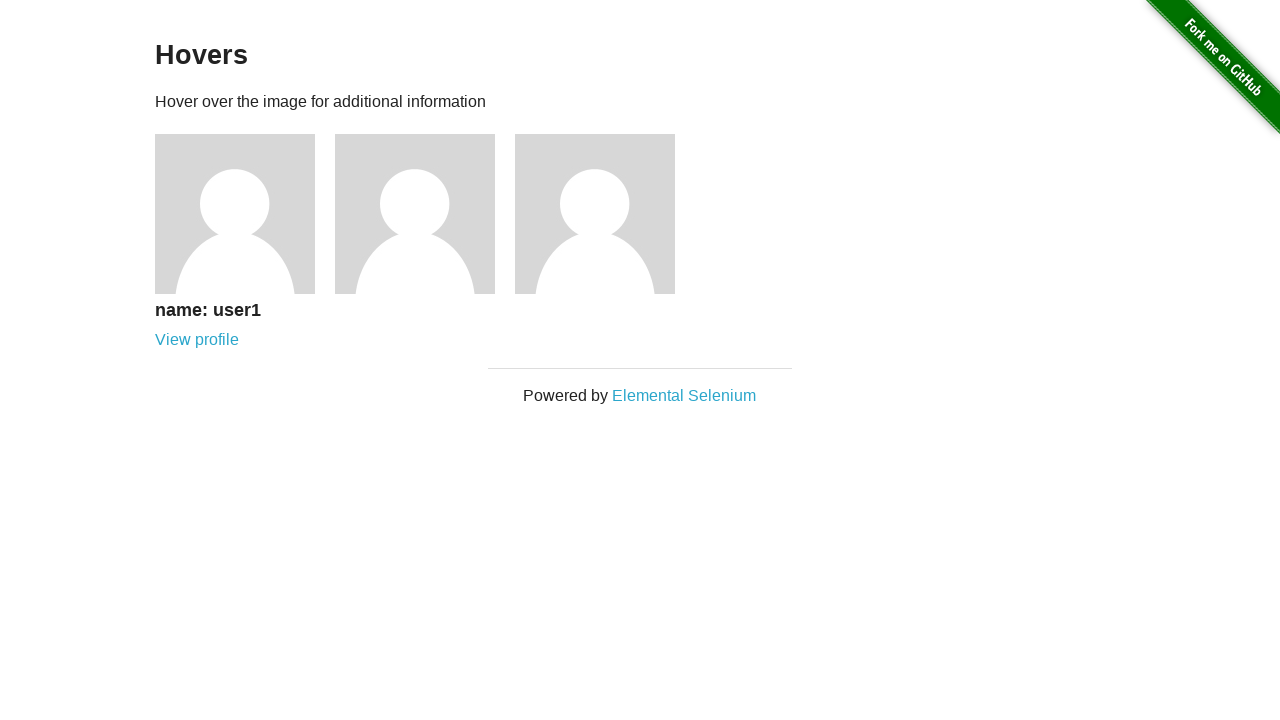

Caption text appeared after hovering over the image
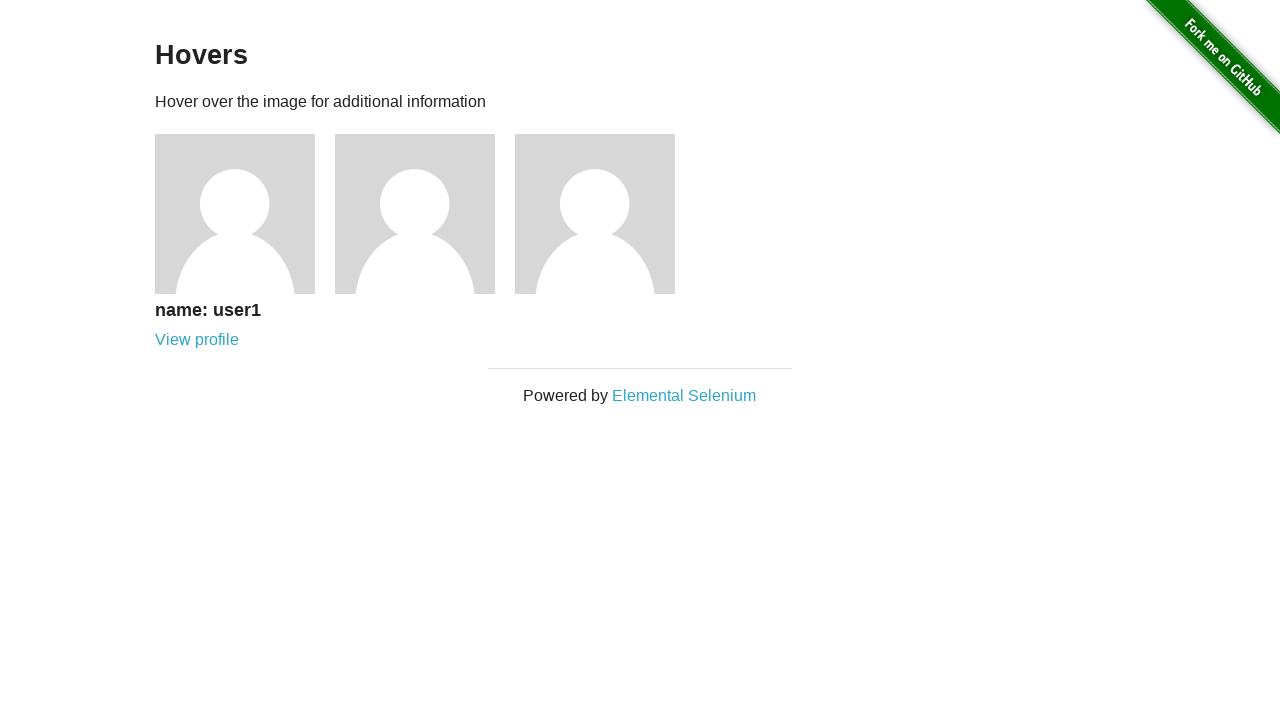

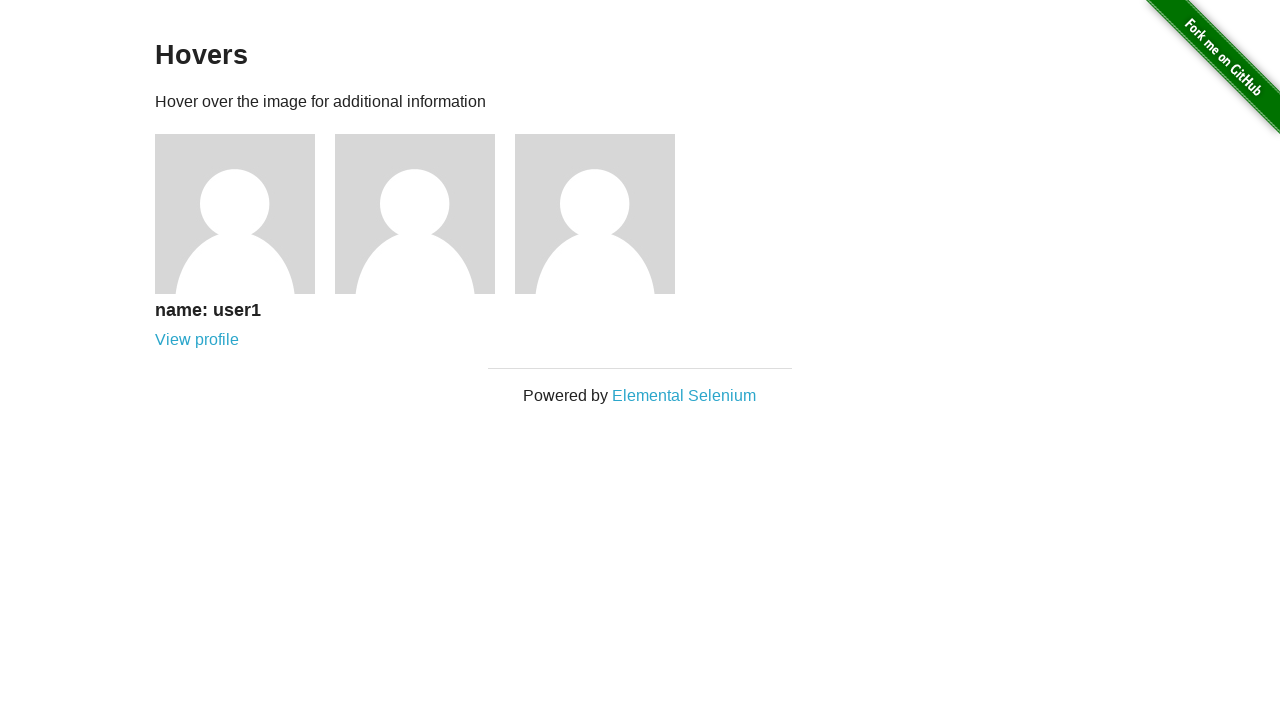